Tests JavaScript alert handling by clicking buttons that trigger different alert types (simple alert, timed alert, confirm dialog) and interacting with them using accept and dismiss actions.

Starting URL: https://demoqa.com/alerts

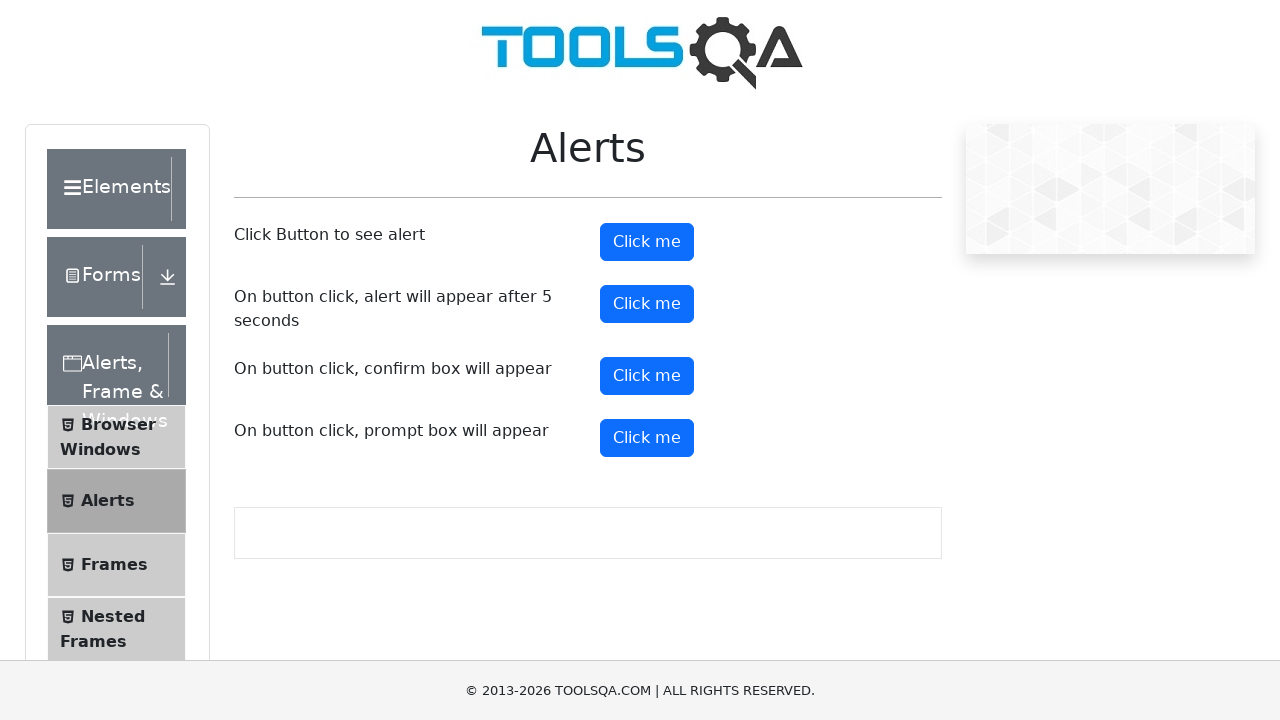

Set up dialog handler to accept alerts
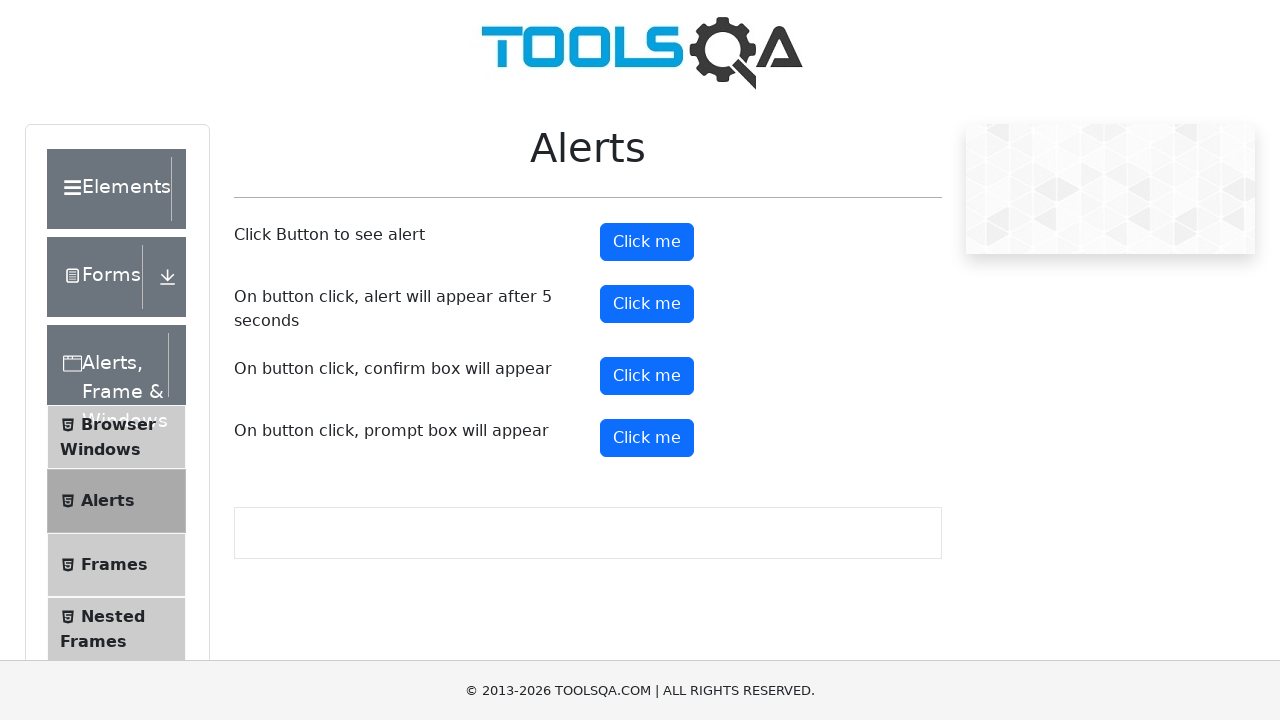

Clicked button to trigger simple alert at (647, 242) on #alertButton
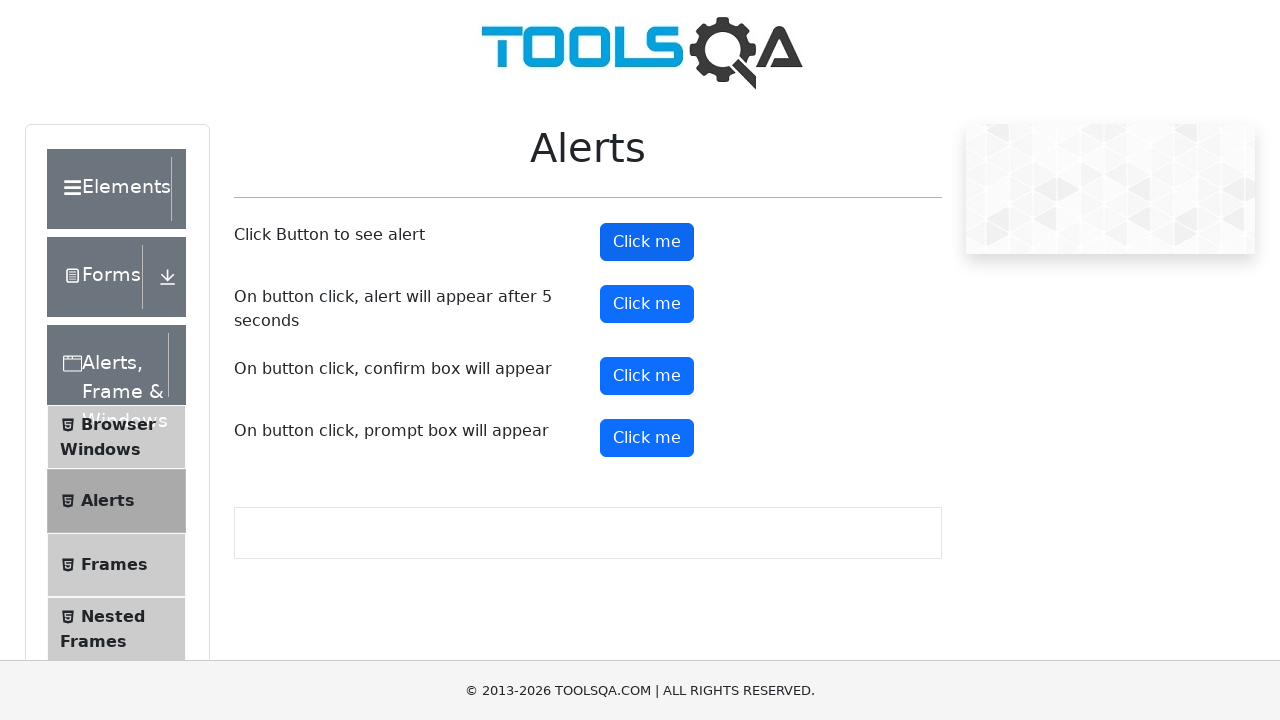

Simple alert accepted and dismissed
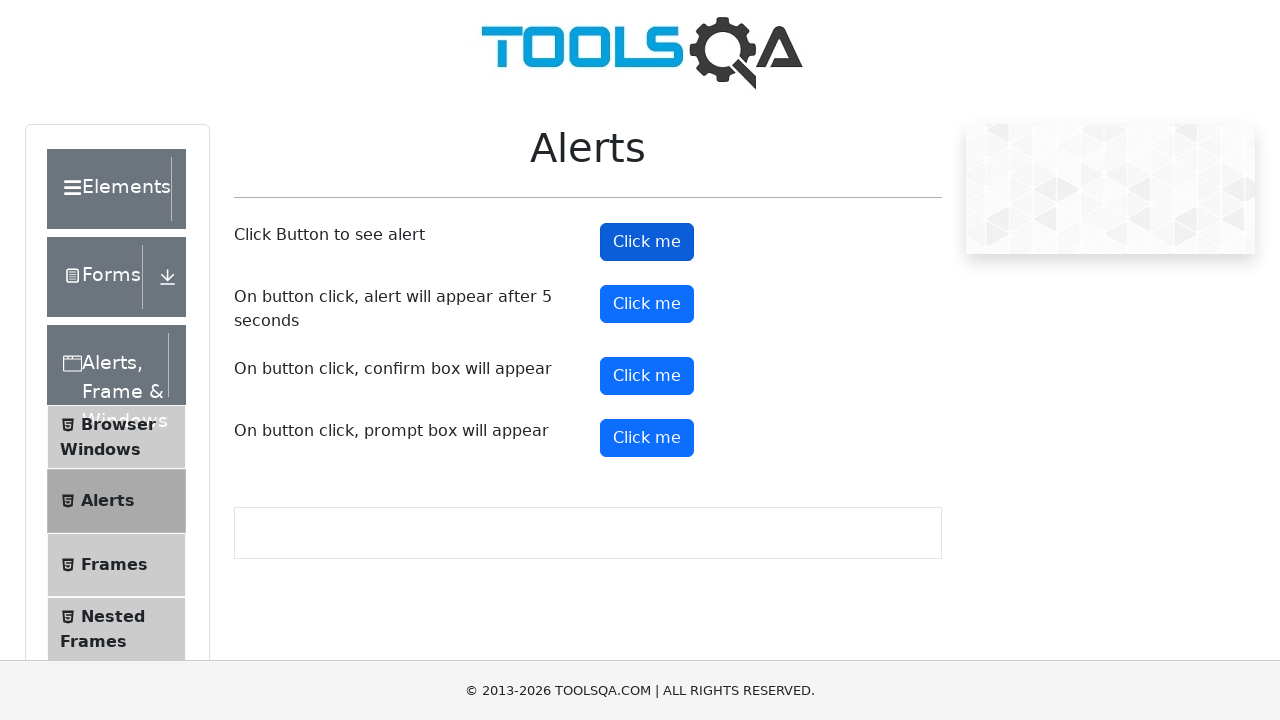

Set up dialog handler for timed alert
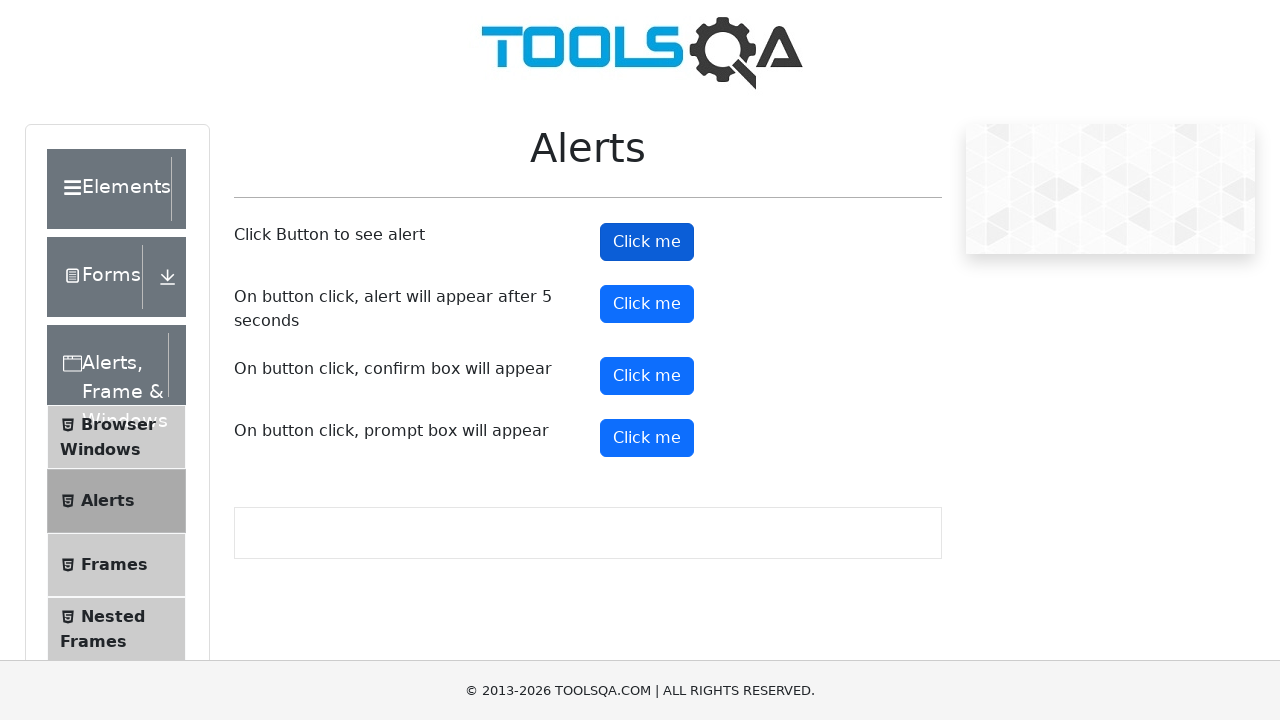

Clicked button to trigger timed alert at (647, 304) on #timerAlertButton
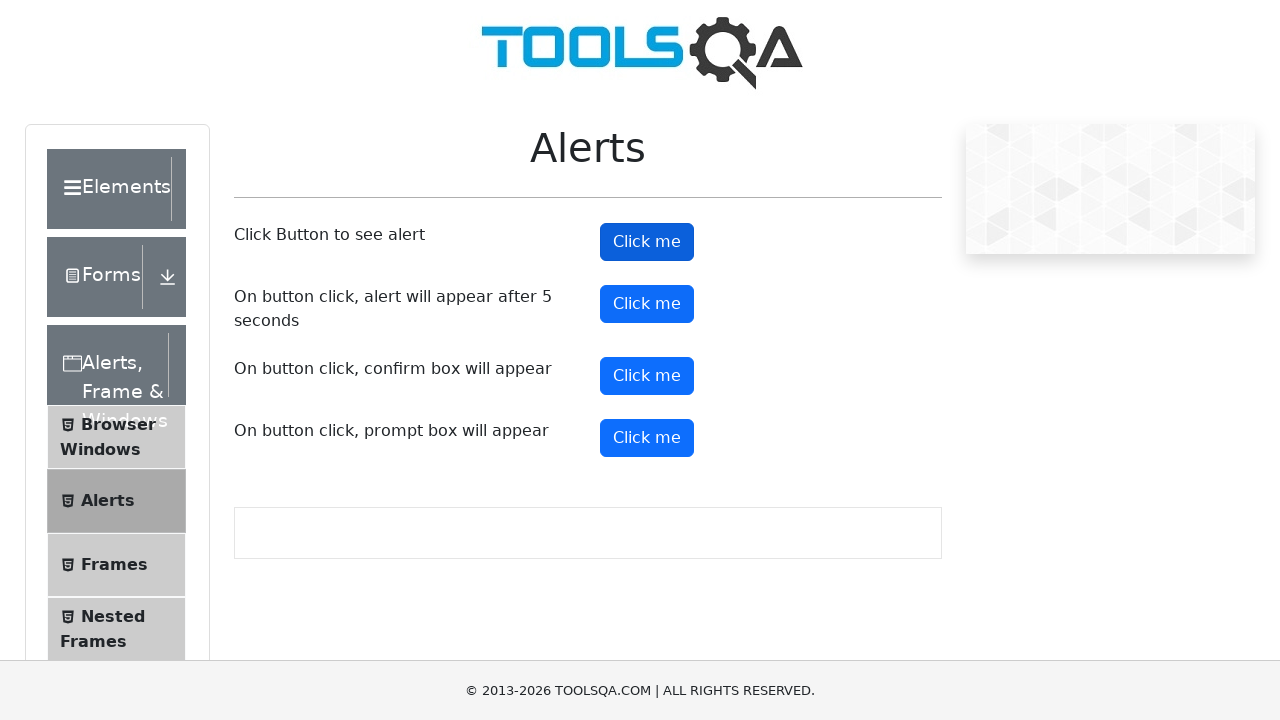

Waited 6 seconds for timed alert to appear and accepted it
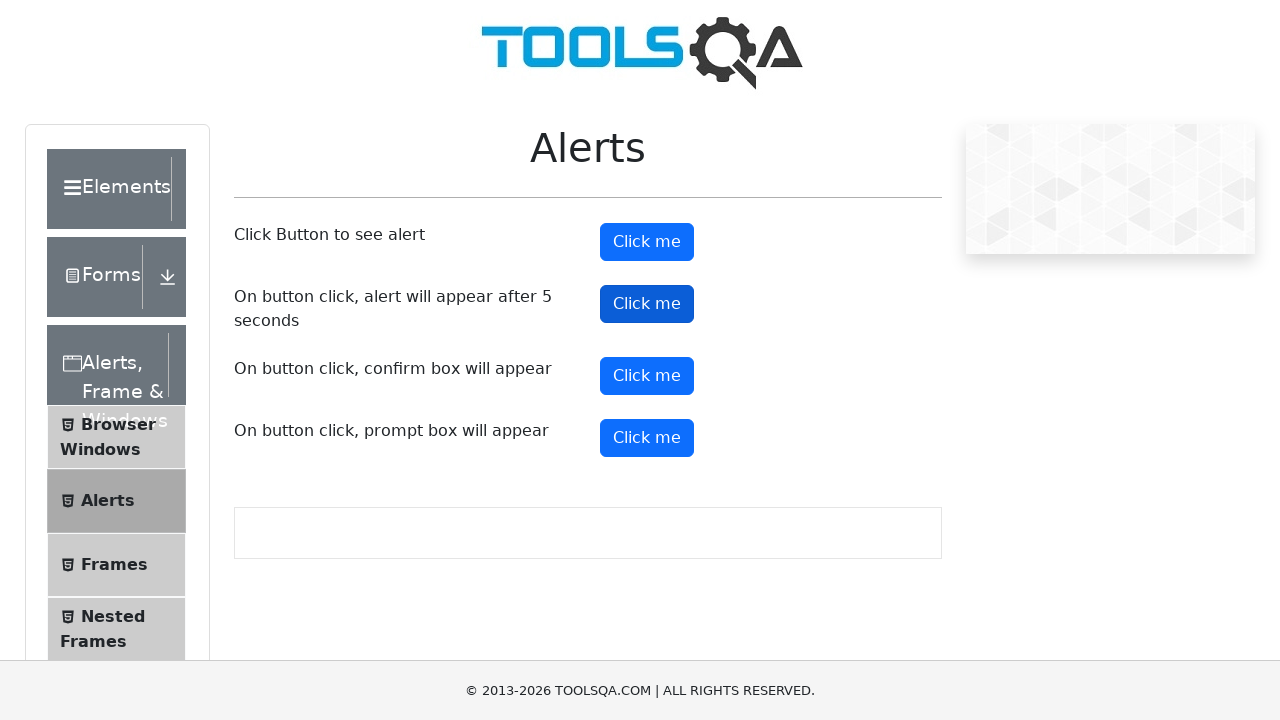

Set up dialog handler to dismiss confirm dialog
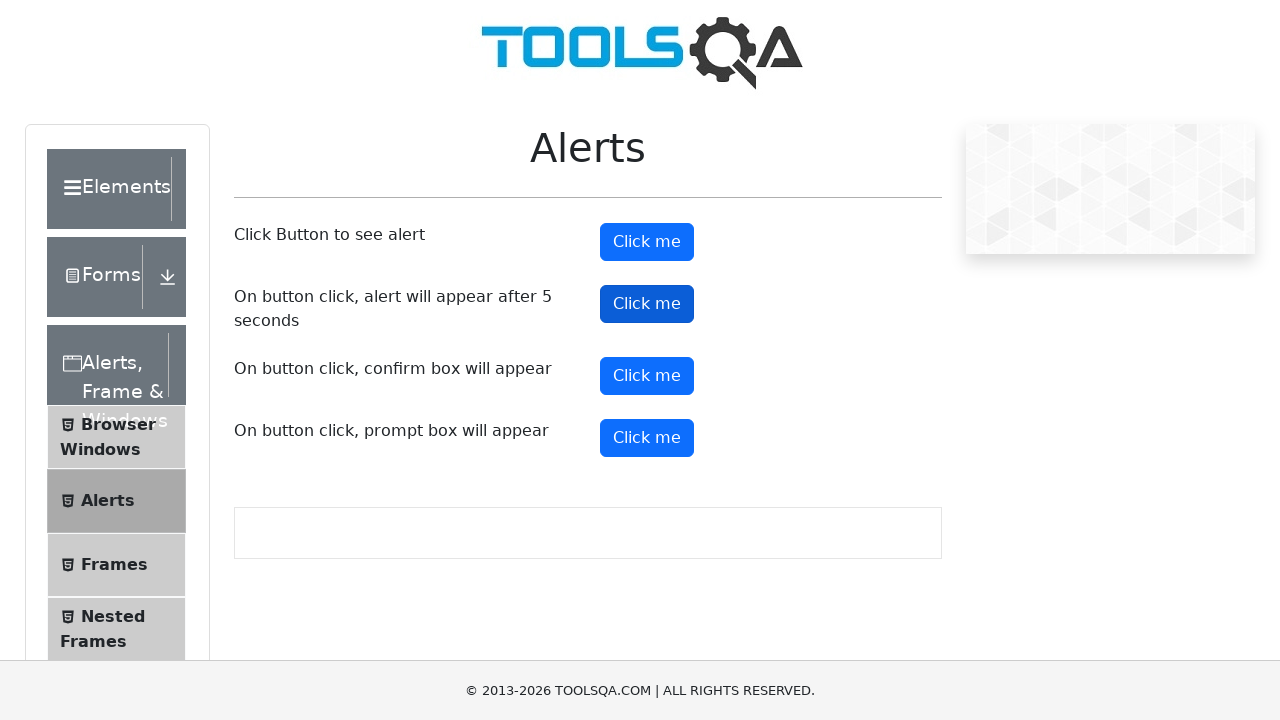

Clicked button to trigger confirm dialog at (647, 376) on #confirmButton
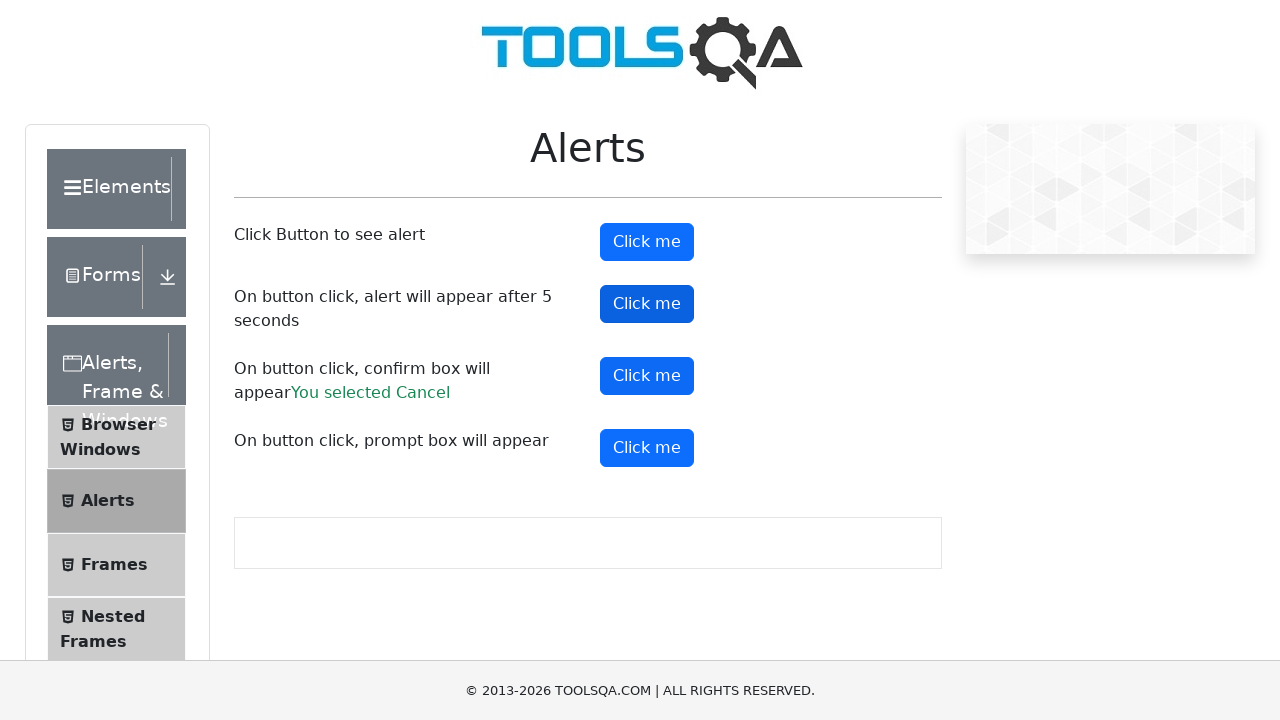

Confirm dialog dismissed
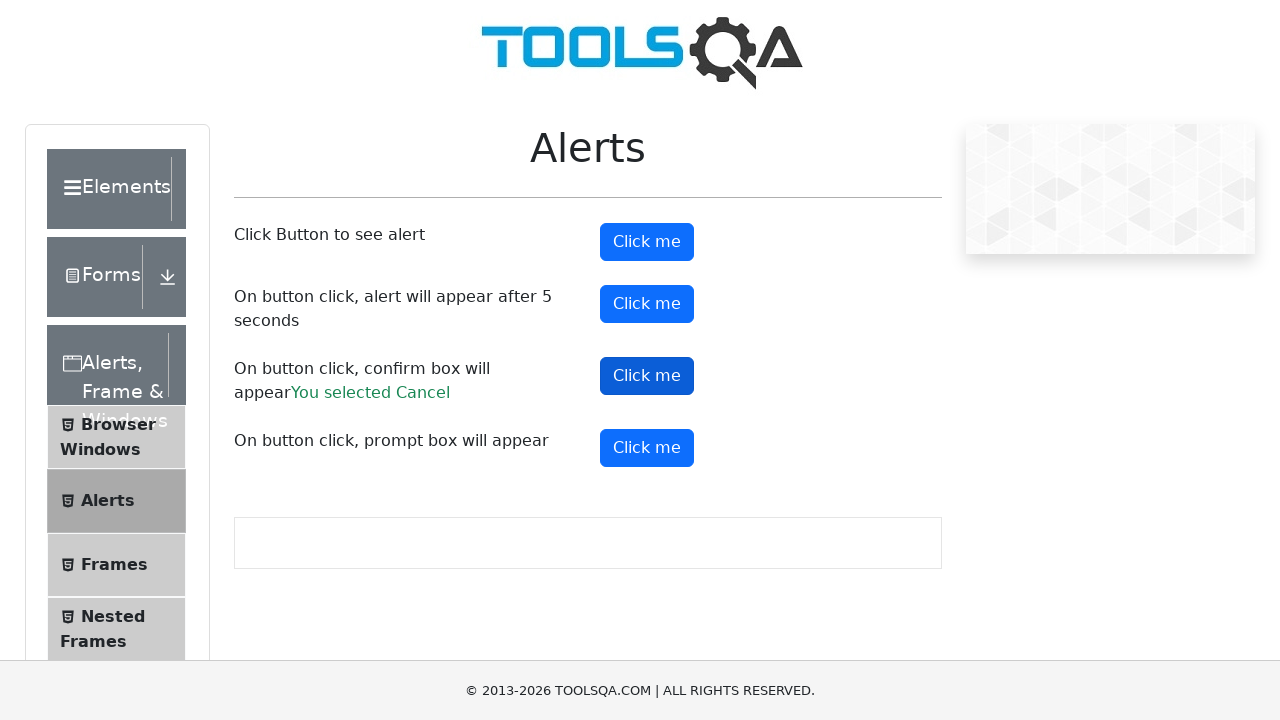

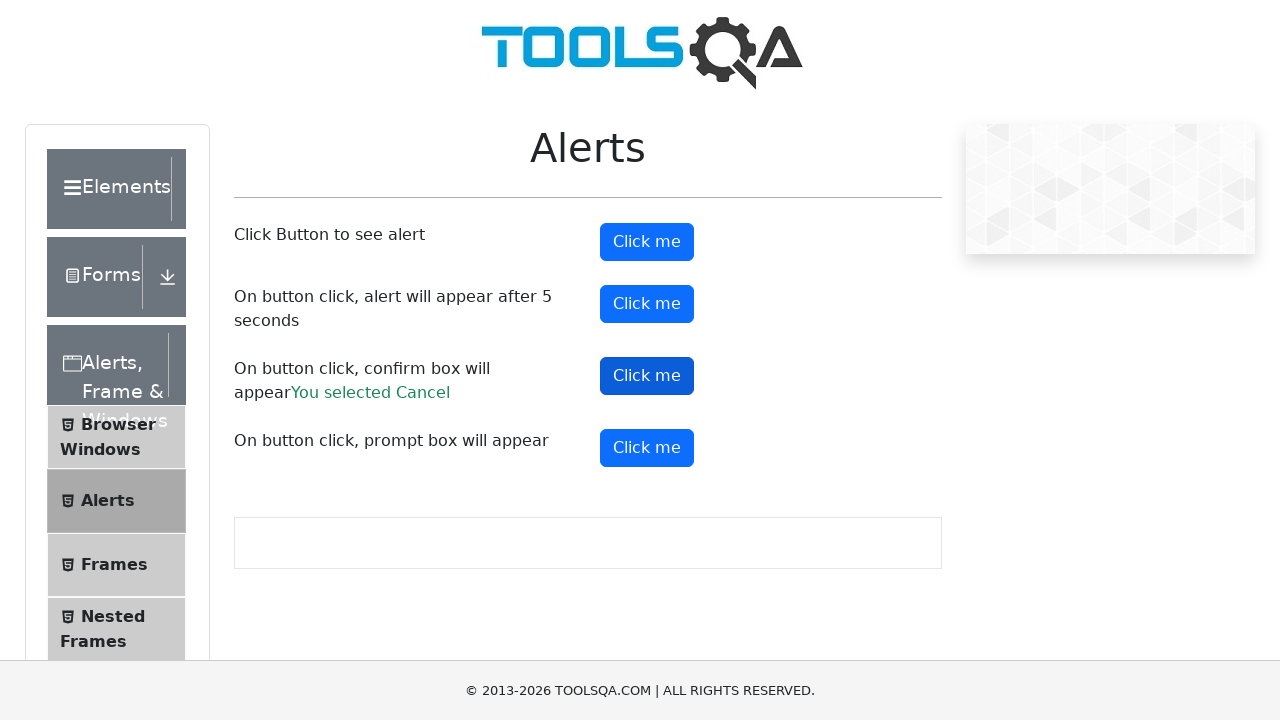